Tests registration form by filling in required fields (first name, last name, email) and submitting the form to verify successful registration message

Starting URL: http://suninjuly.github.io/registration1.html

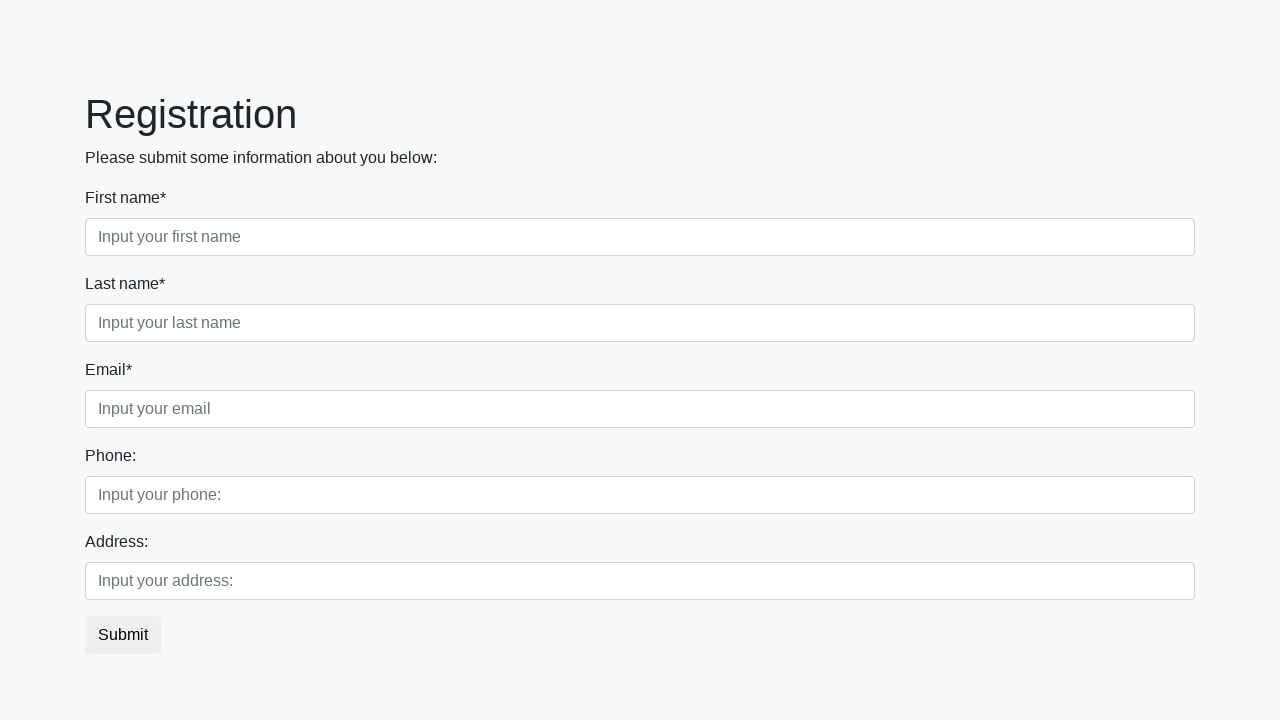

Navigated to registration form page
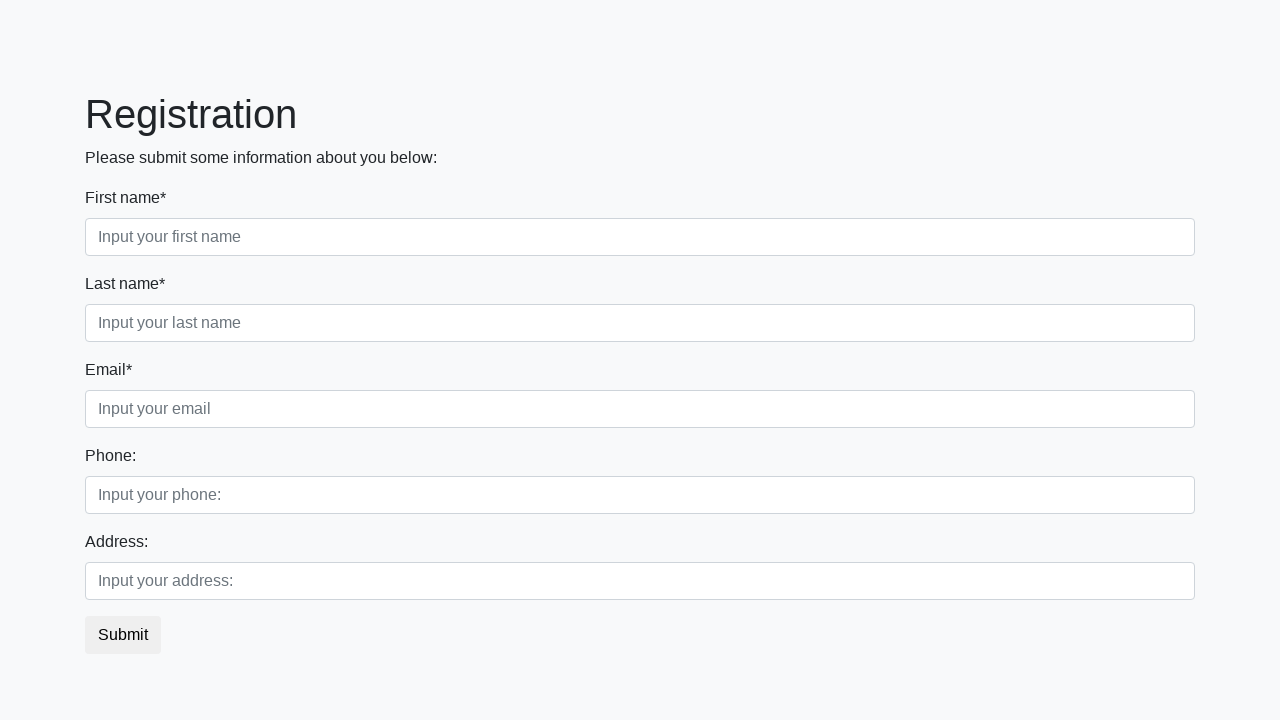

Filled first name field with 'John' on .first:required
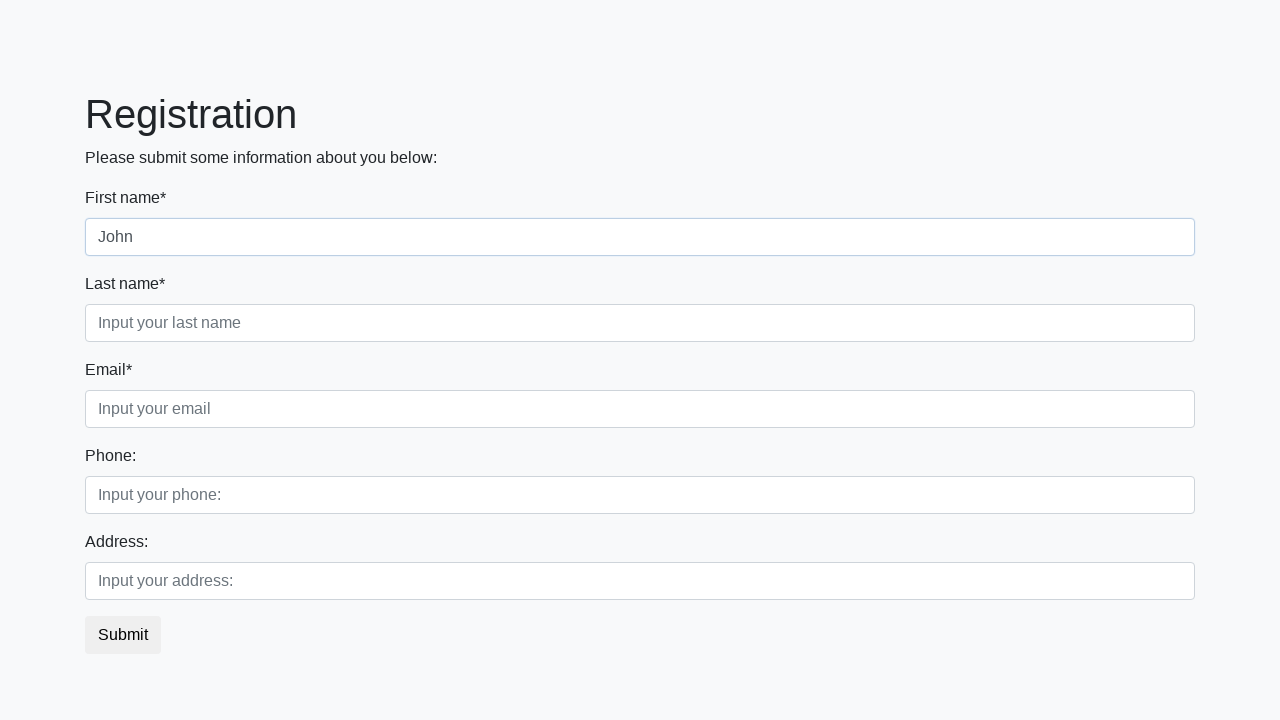

Filled last name field with 'Doe' on .second:required
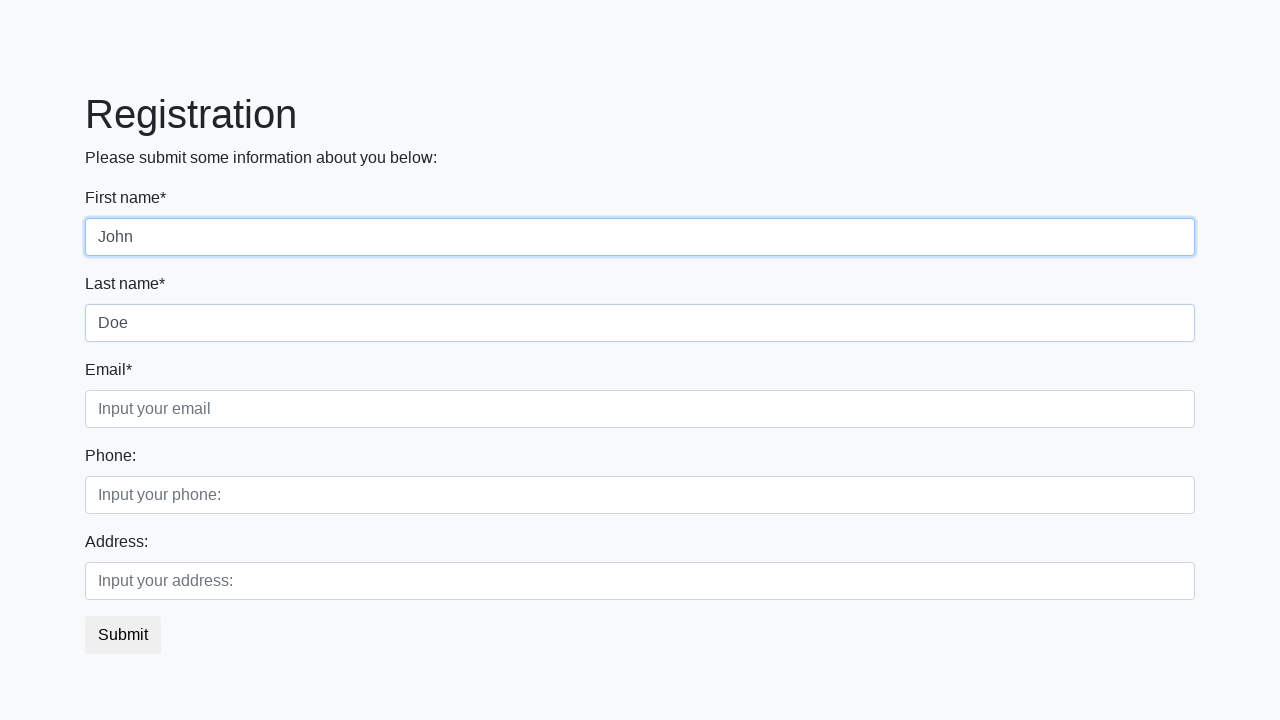

Filled email field with 'john.doe@example.com' on .third:required
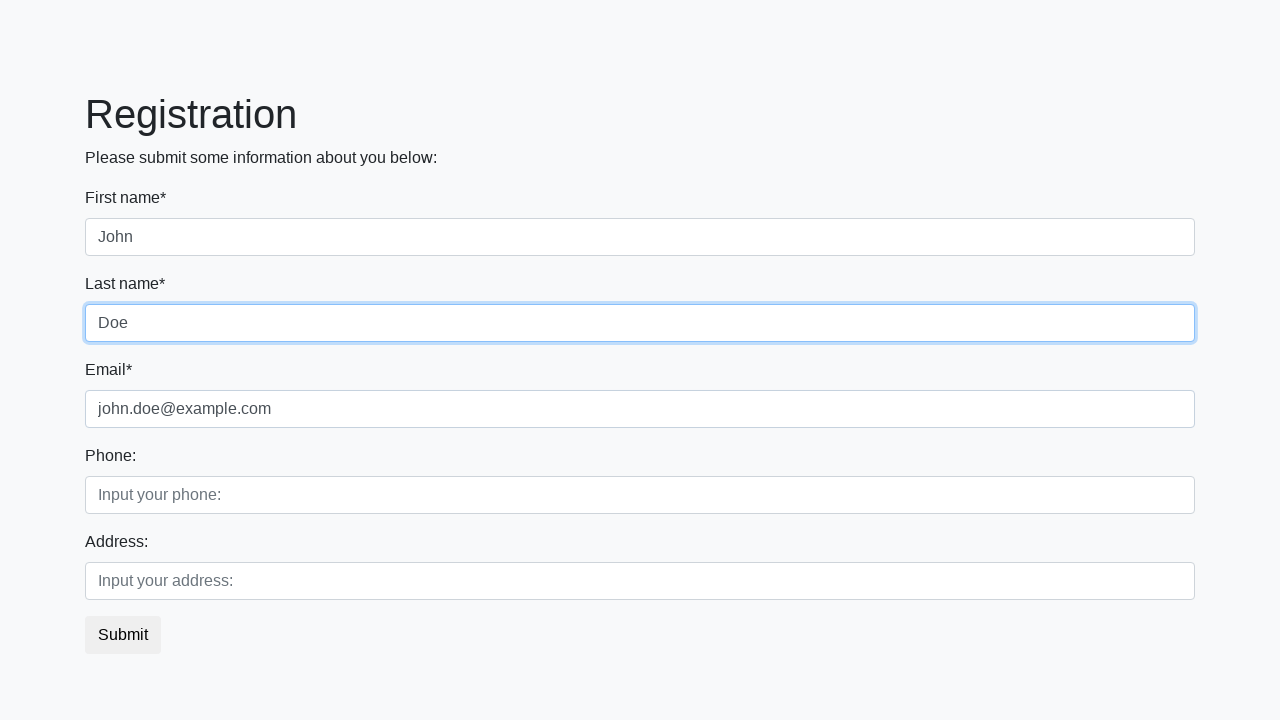

Clicked submit button at (123, 635) on button.btn
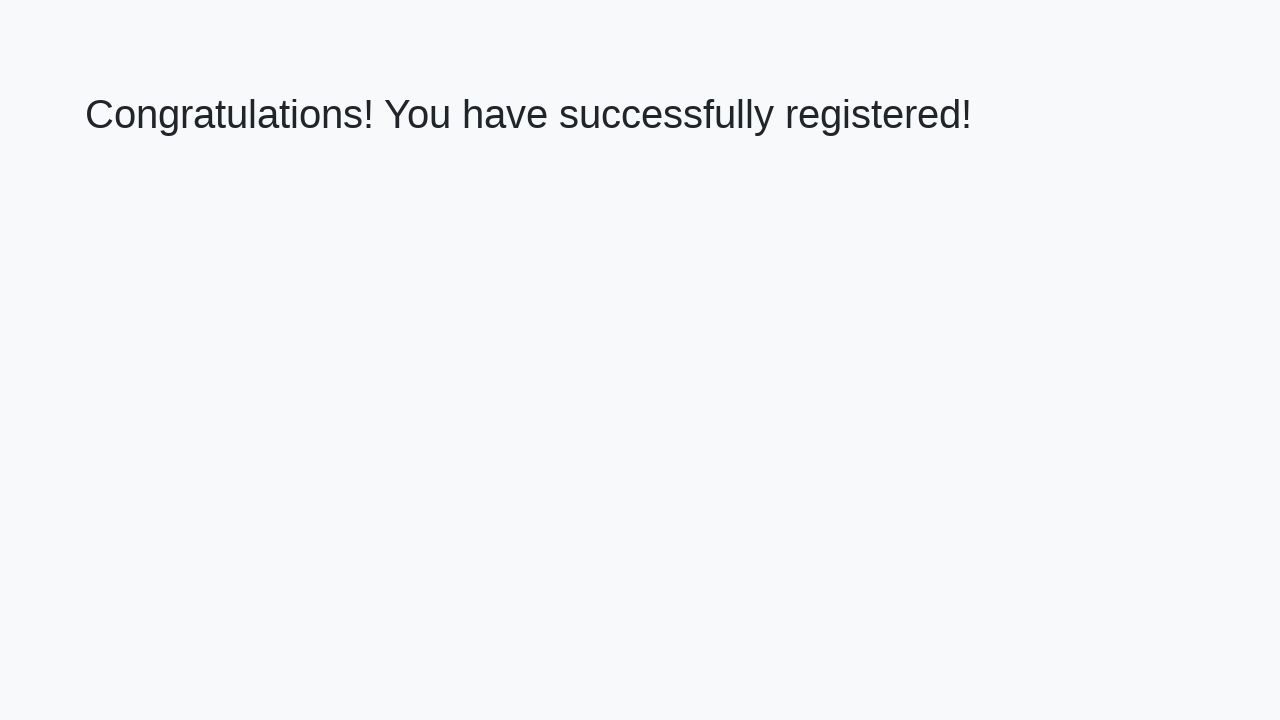

Success message heading loaded
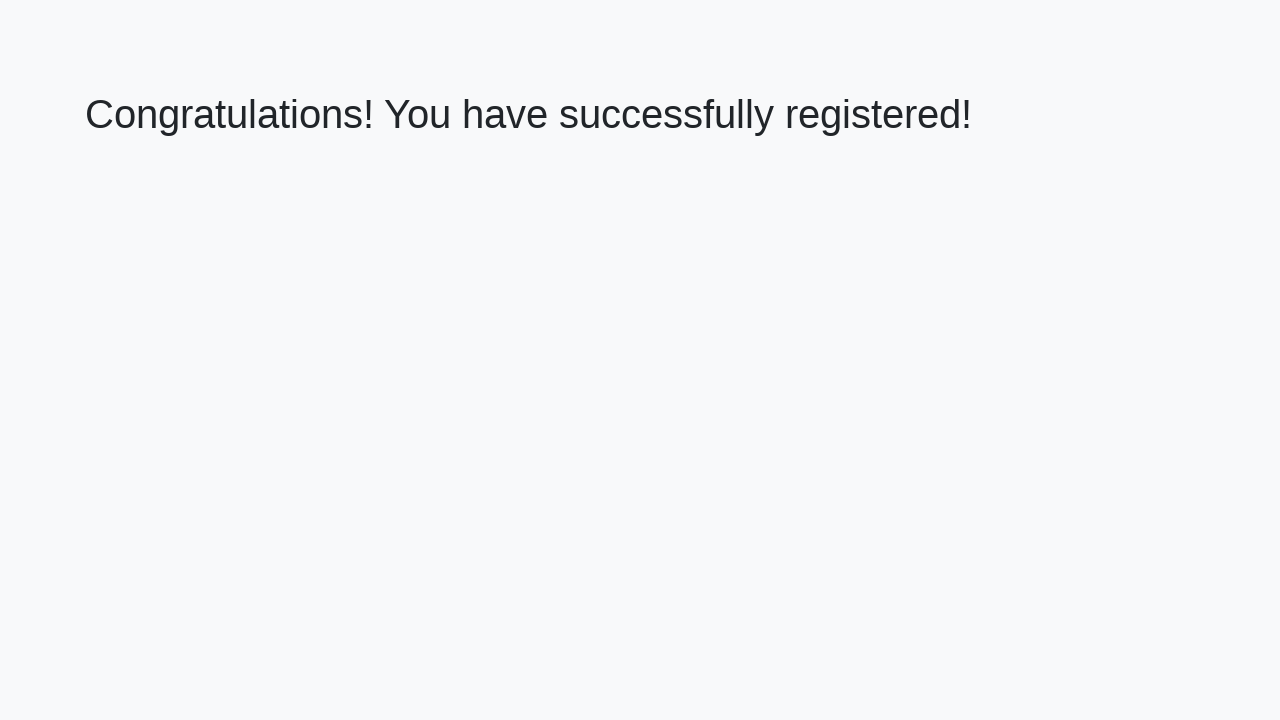

Extracted success message: 'Congratulations! You have successfully registered!'
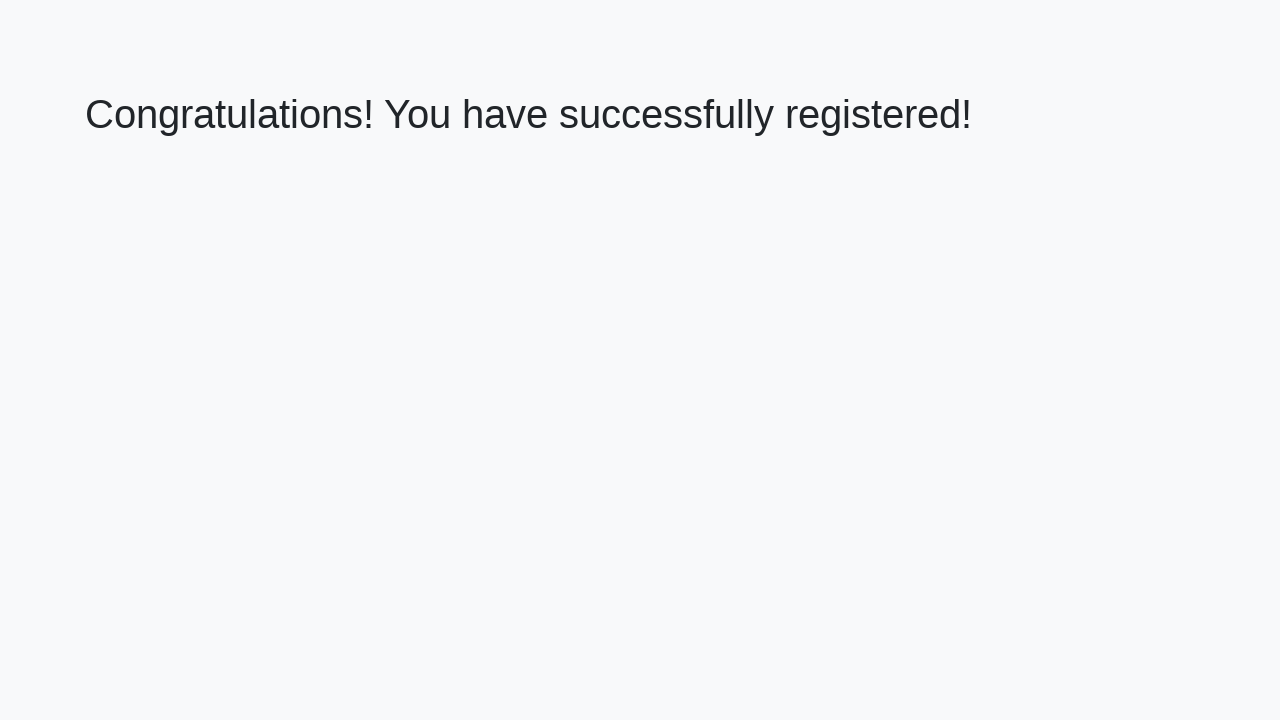

Verified successful registration message
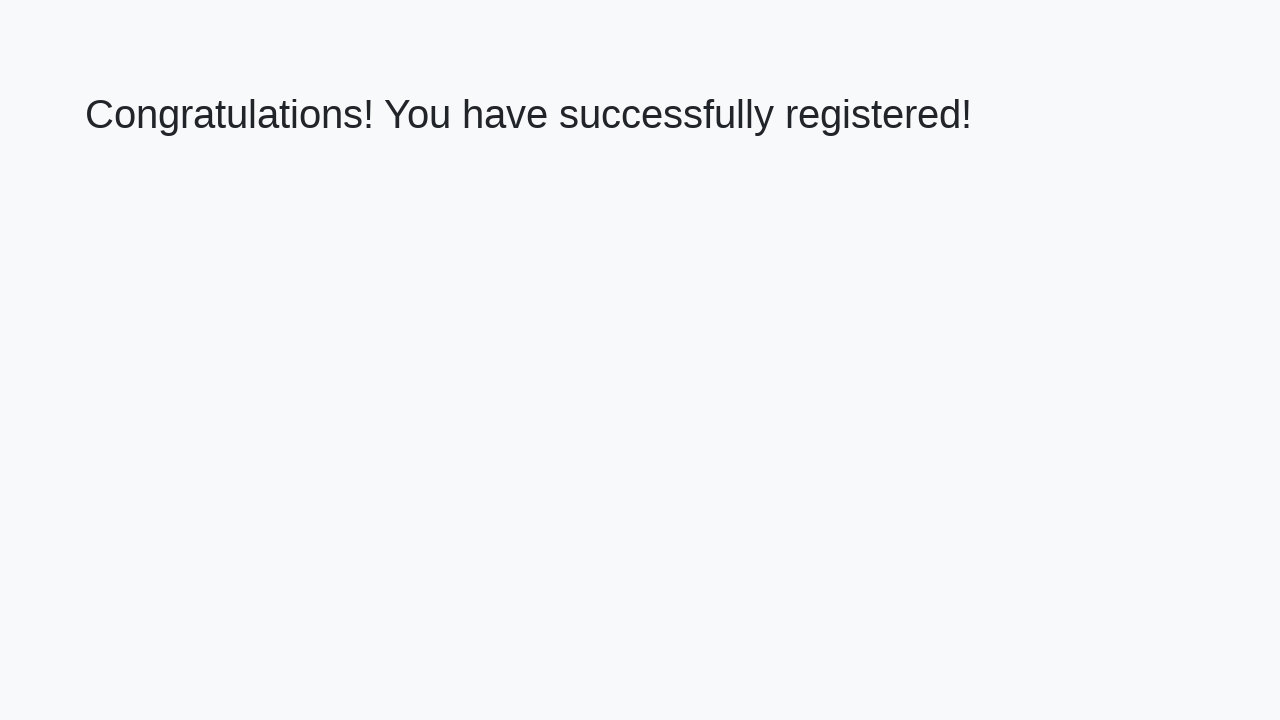

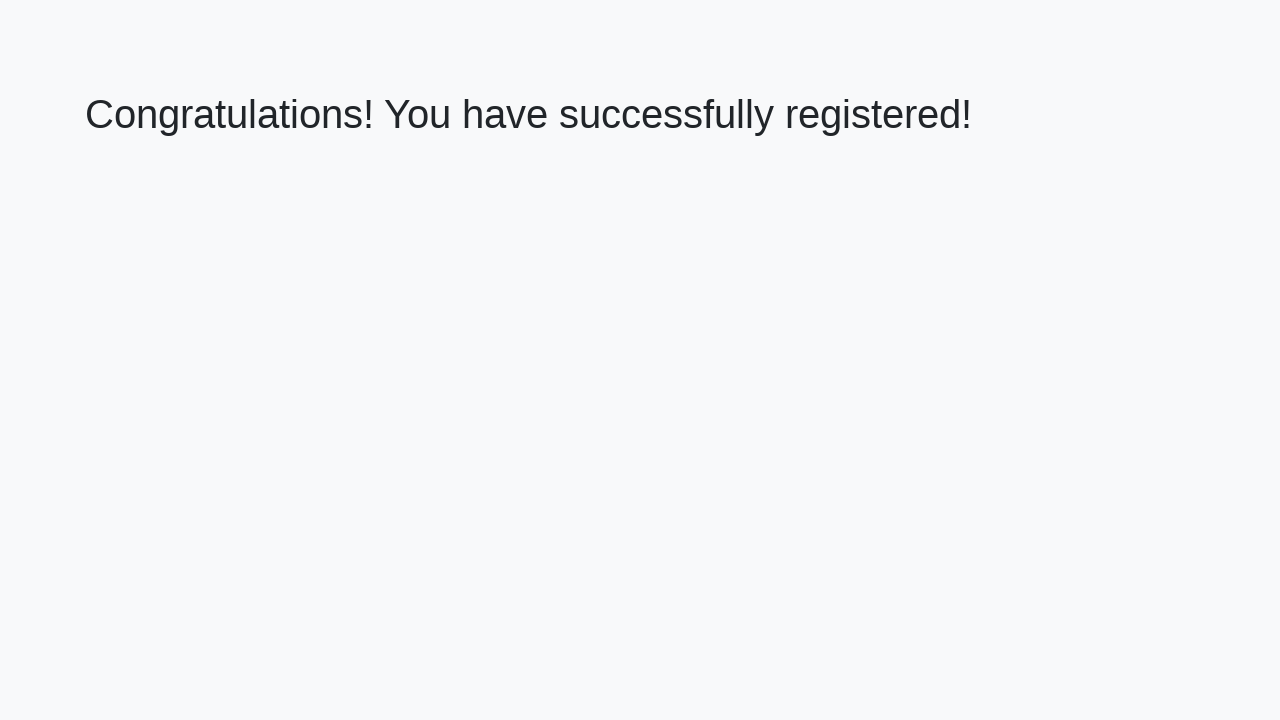